Tests filtering to display only active (non-completed) todo items.

Starting URL: https://demo.playwright.dev/todomvc

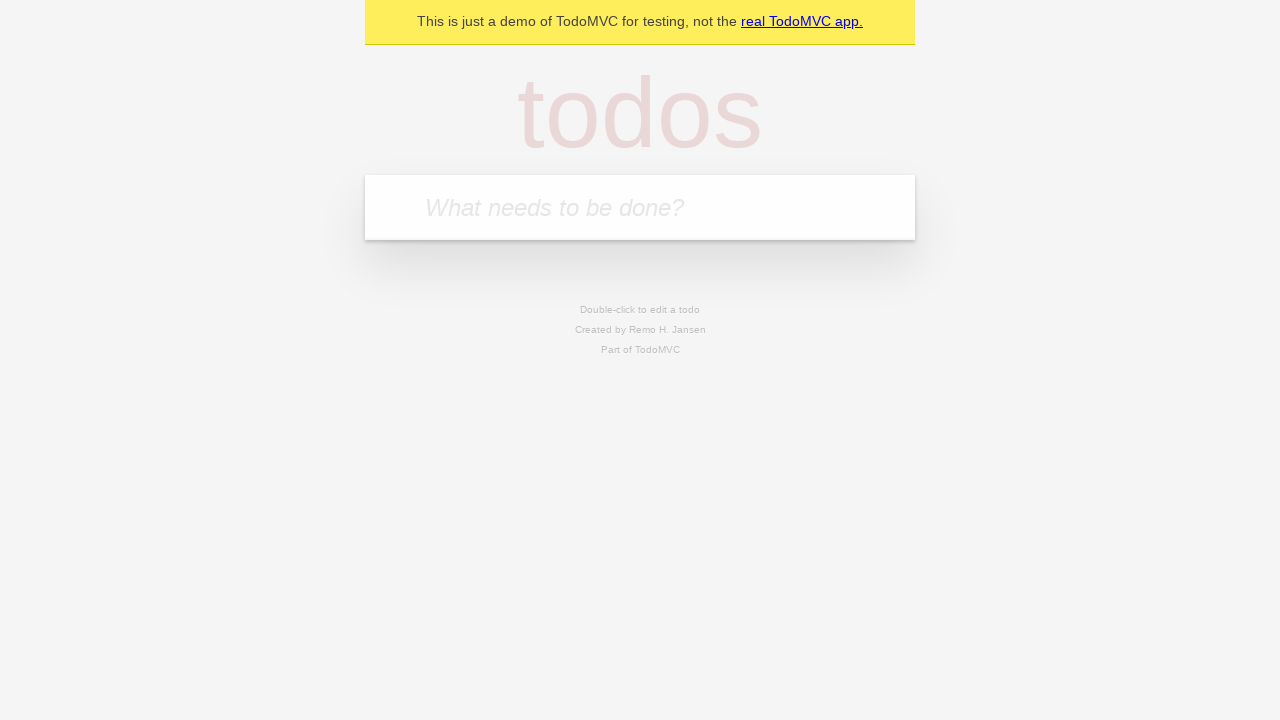

Filled todo input with 'buy some cheese' on internal:attr=[placeholder="What needs to be done?"i]
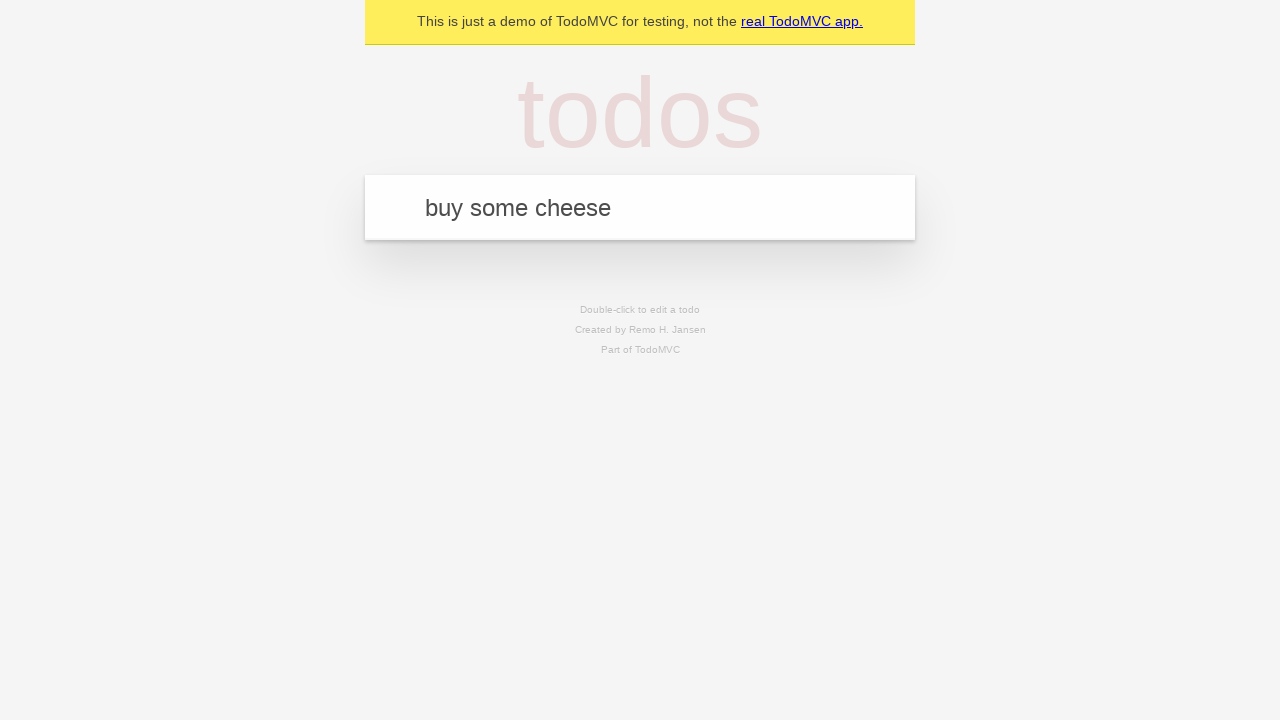

Pressed Enter to add first todo on internal:attr=[placeholder="What needs to be done?"i]
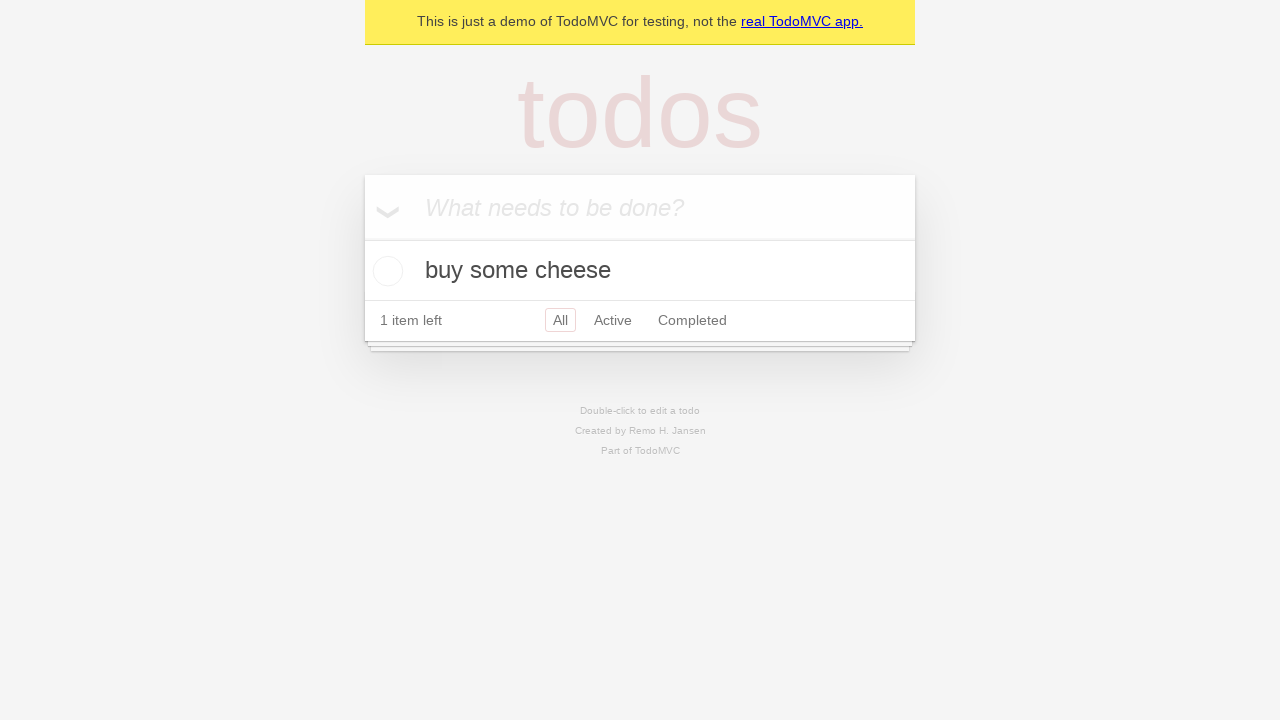

Filled todo input with 'feed the cat' on internal:attr=[placeholder="What needs to be done?"i]
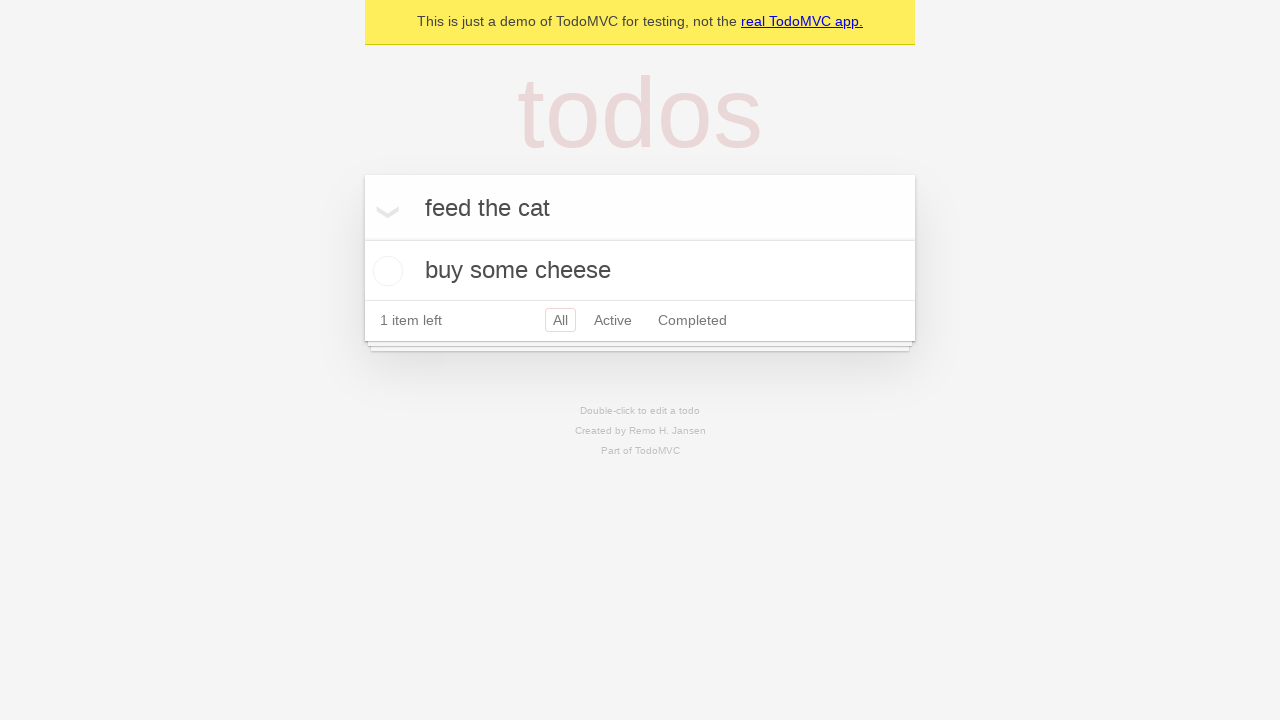

Pressed Enter to add second todo on internal:attr=[placeholder="What needs to be done?"i]
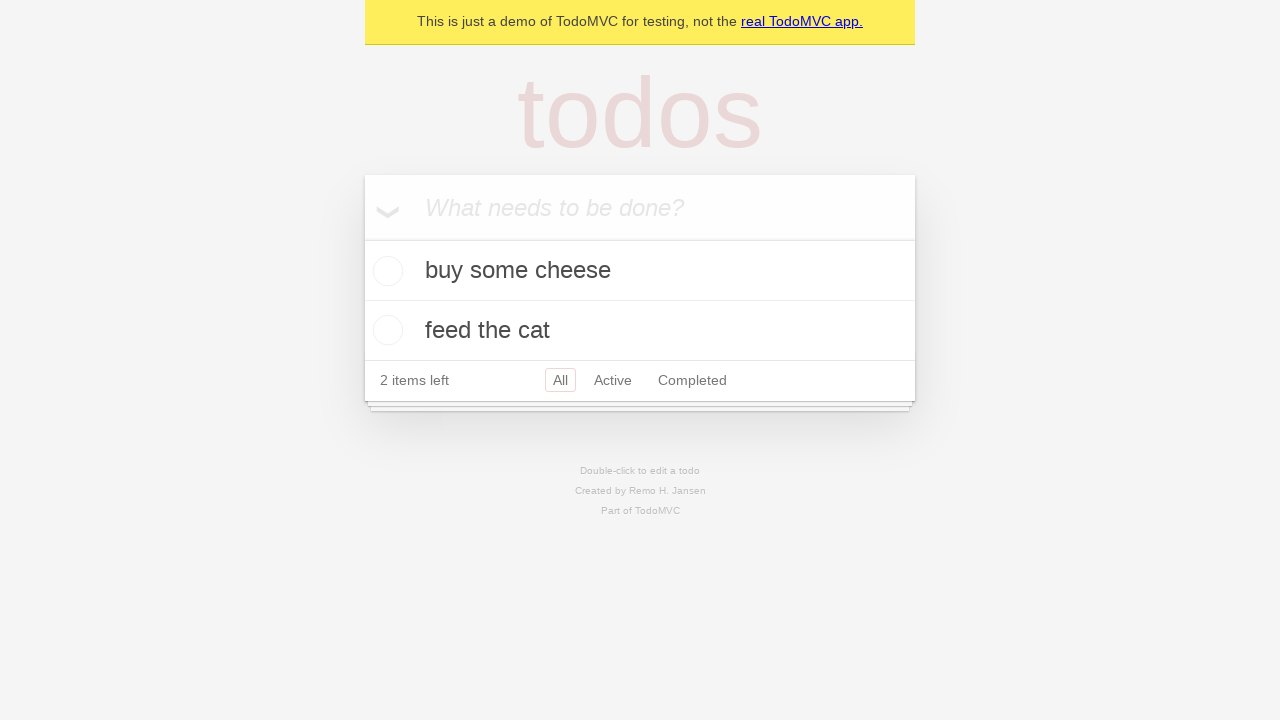

Filled todo input with 'book a doctors appointment' on internal:attr=[placeholder="What needs to be done?"i]
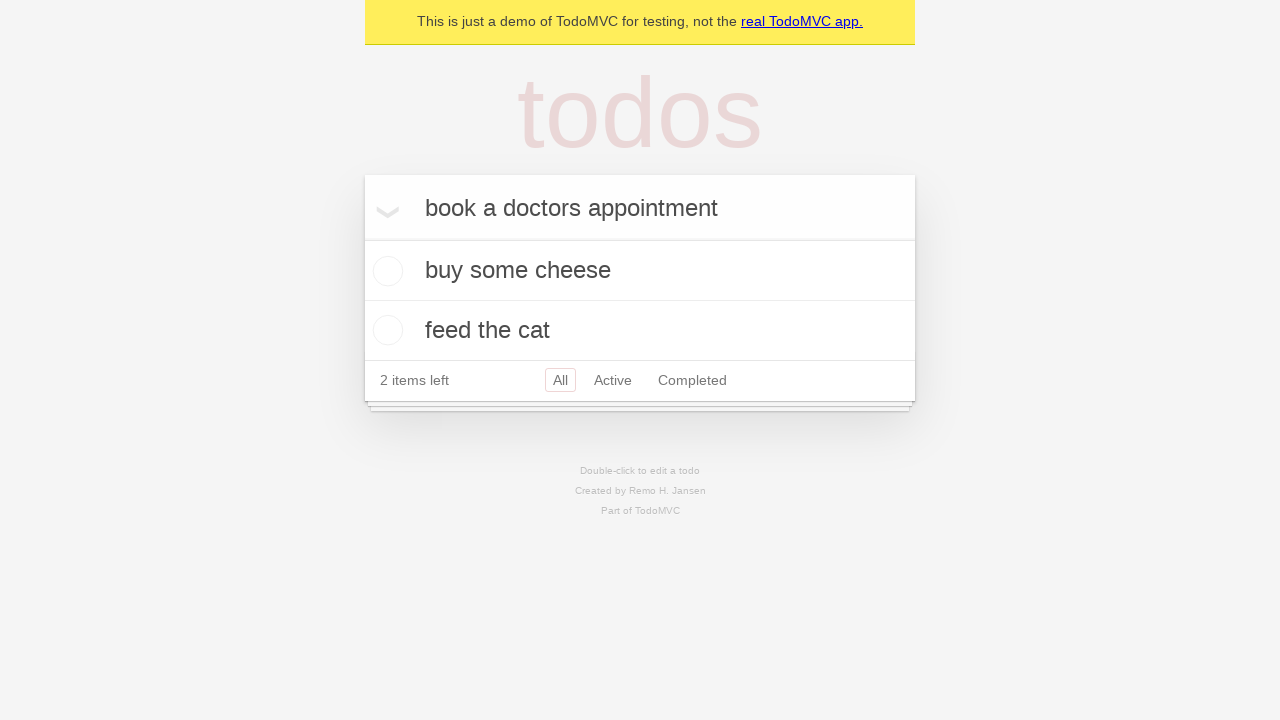

Pressed Enter to add third todo on internal:attr=[placeholder="What needs to be done?"i]
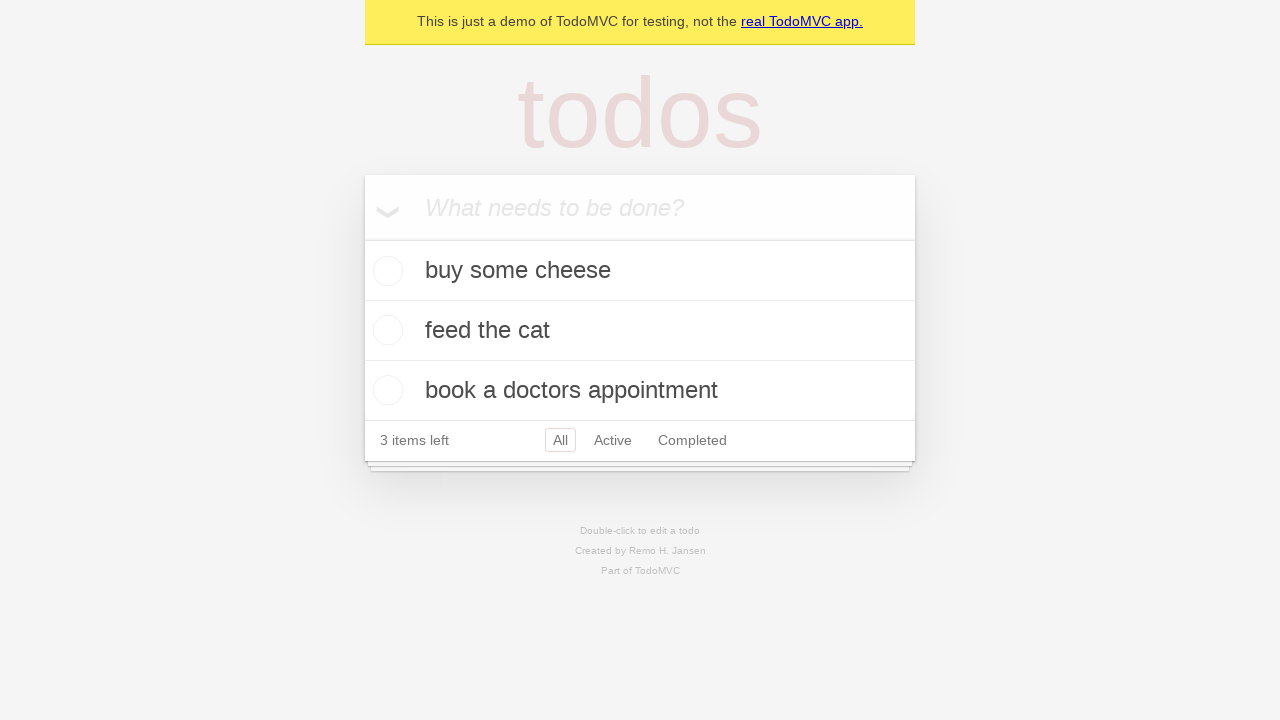

Confirmed all 3 todos have been added to the DOM
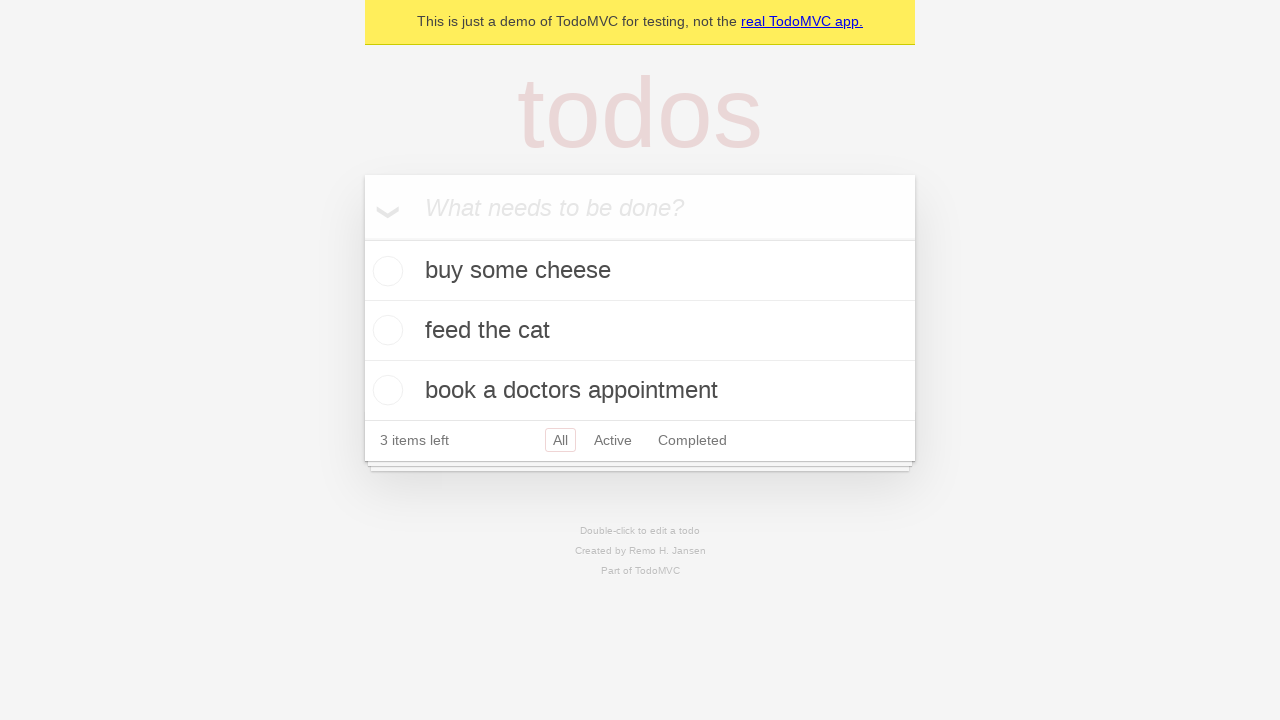

Checked the second todo item to mark it as completed at (385, 330) on internal:testid=[data-testid="todo-item"s] >> nth=1 >> internal:role=checkbox
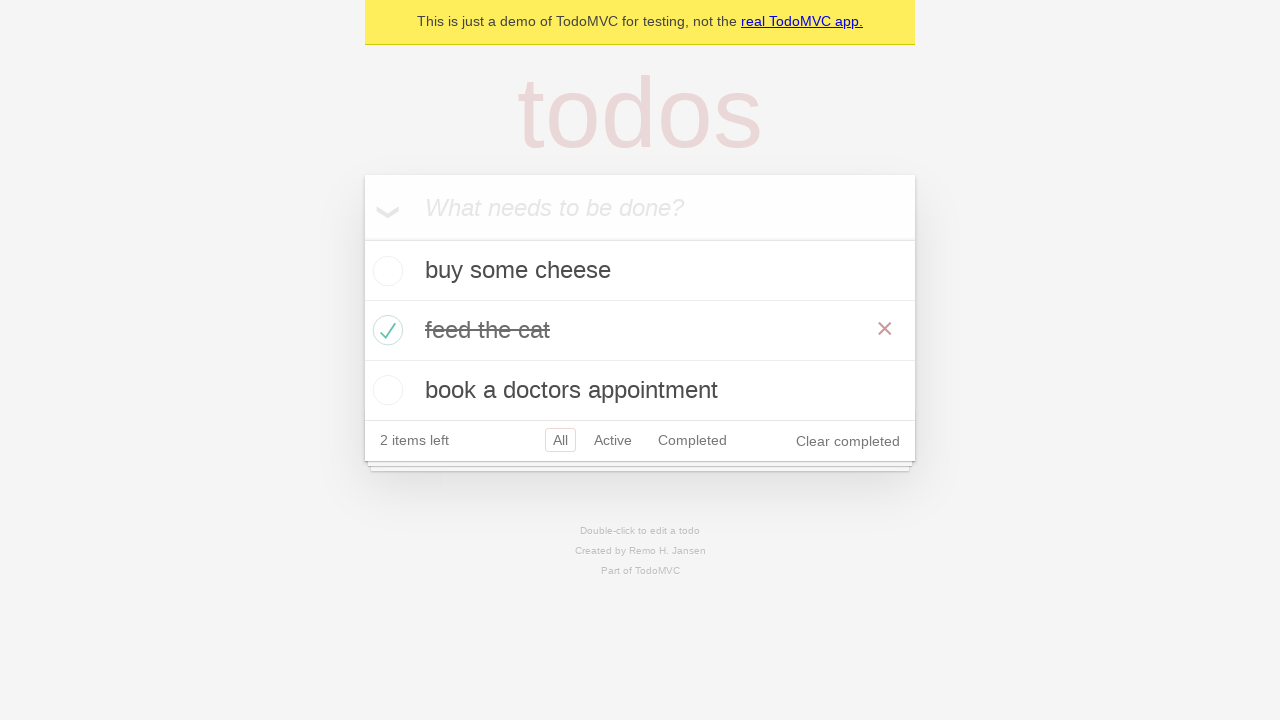

Clicked Active filter to display only non-completed todos at (613, 440) on internal:role=link[name="Active"i]
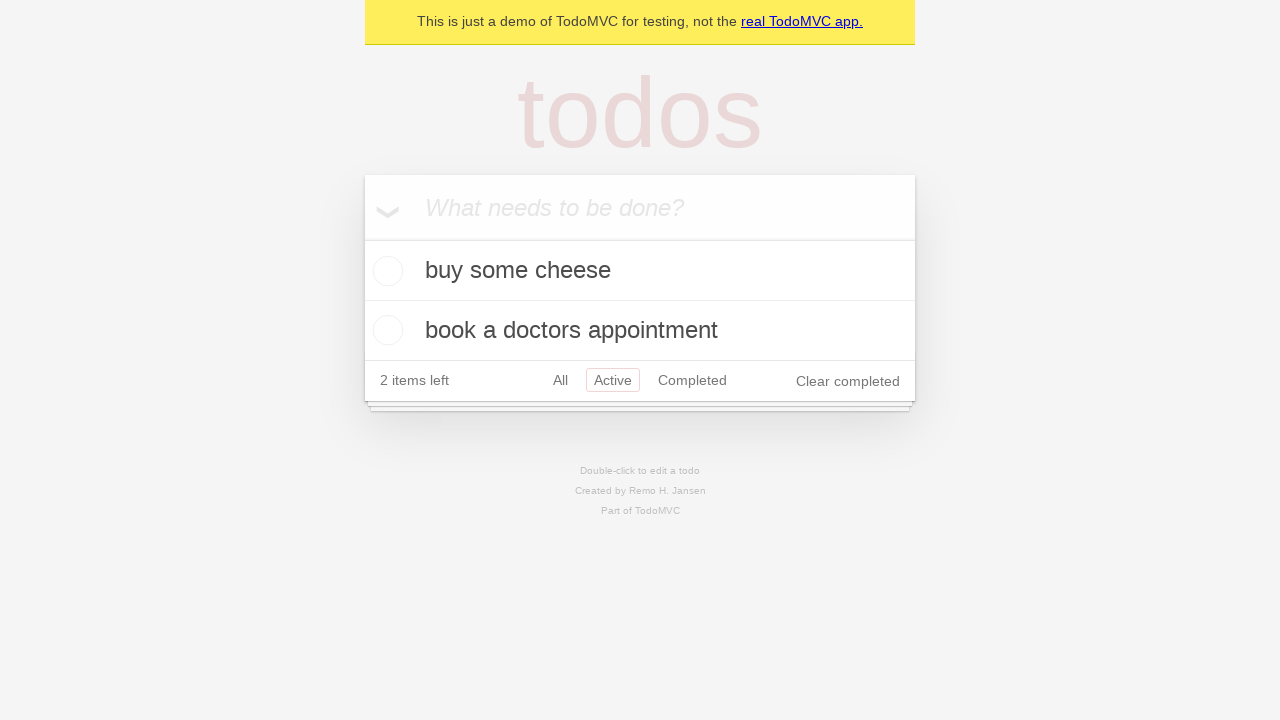

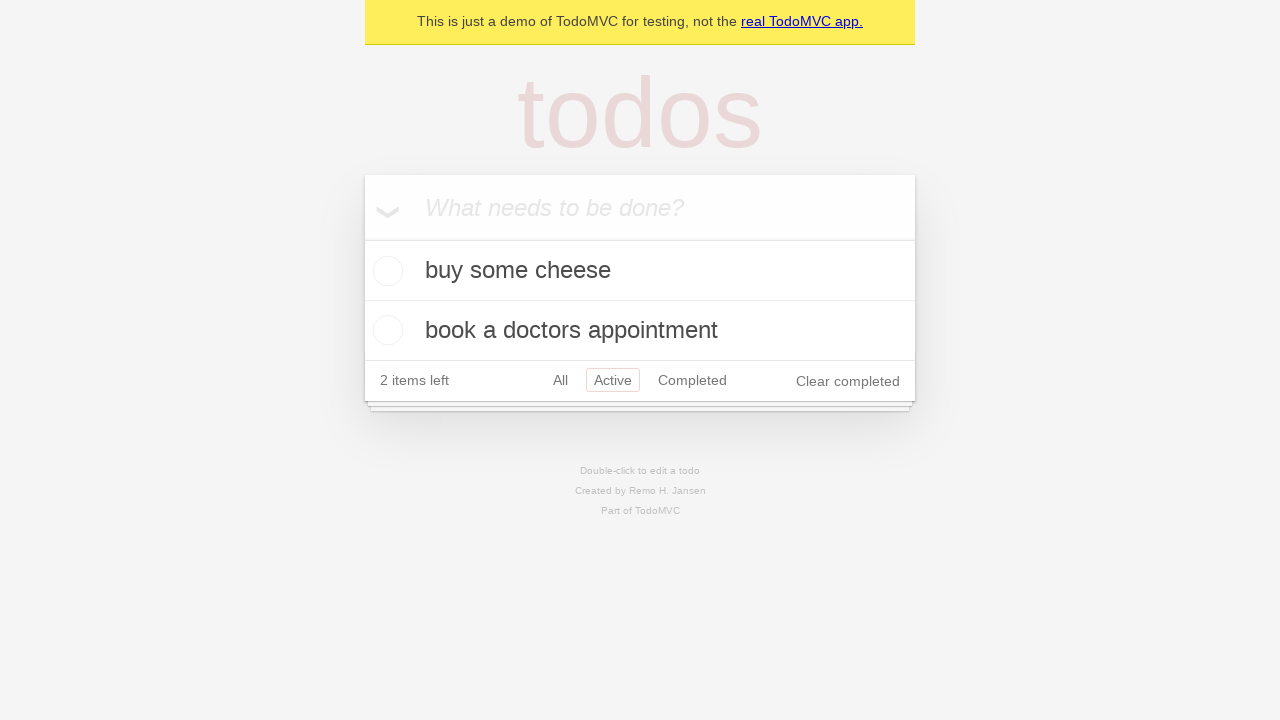